Tests handling of browser alert dialogs by clicking a button that triggers an alert, accepting it, then reading a value from the page, calculating a result using a mathematical formula, and submitting the answer

Starting URL: http://suninjuly.github.io/alert_accept.html

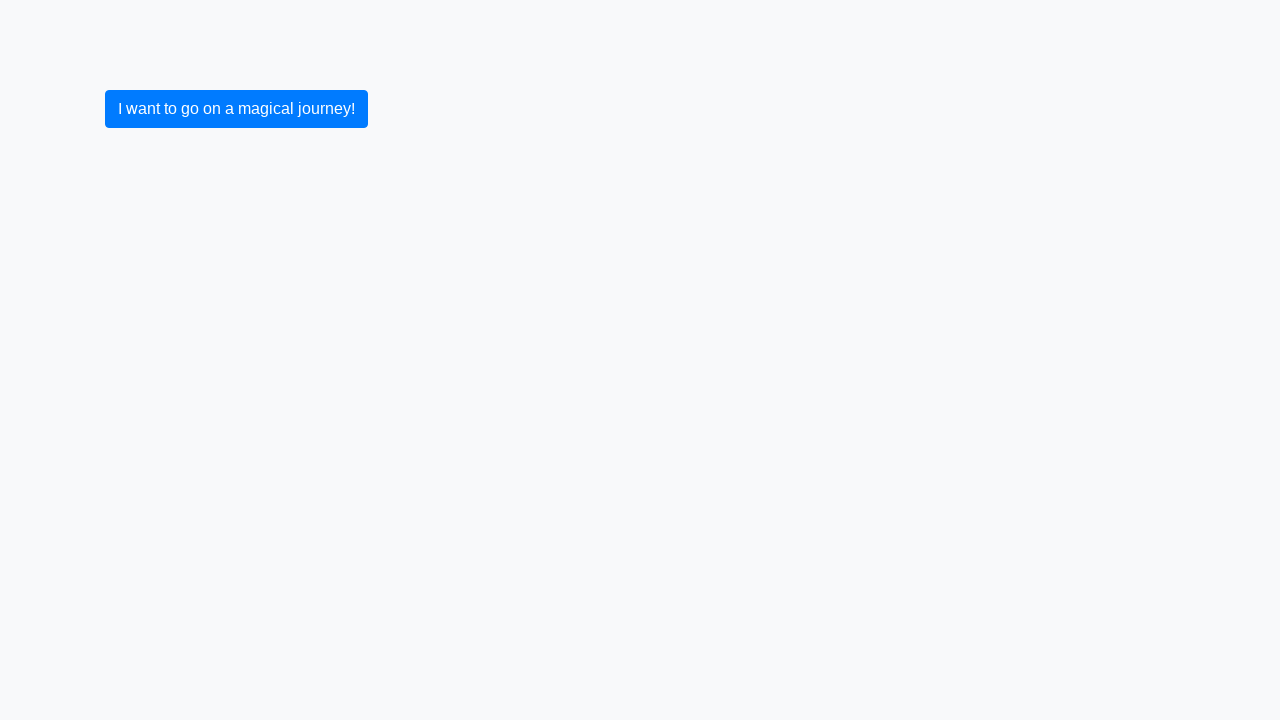

Set up dialog handler to accept browser alerts
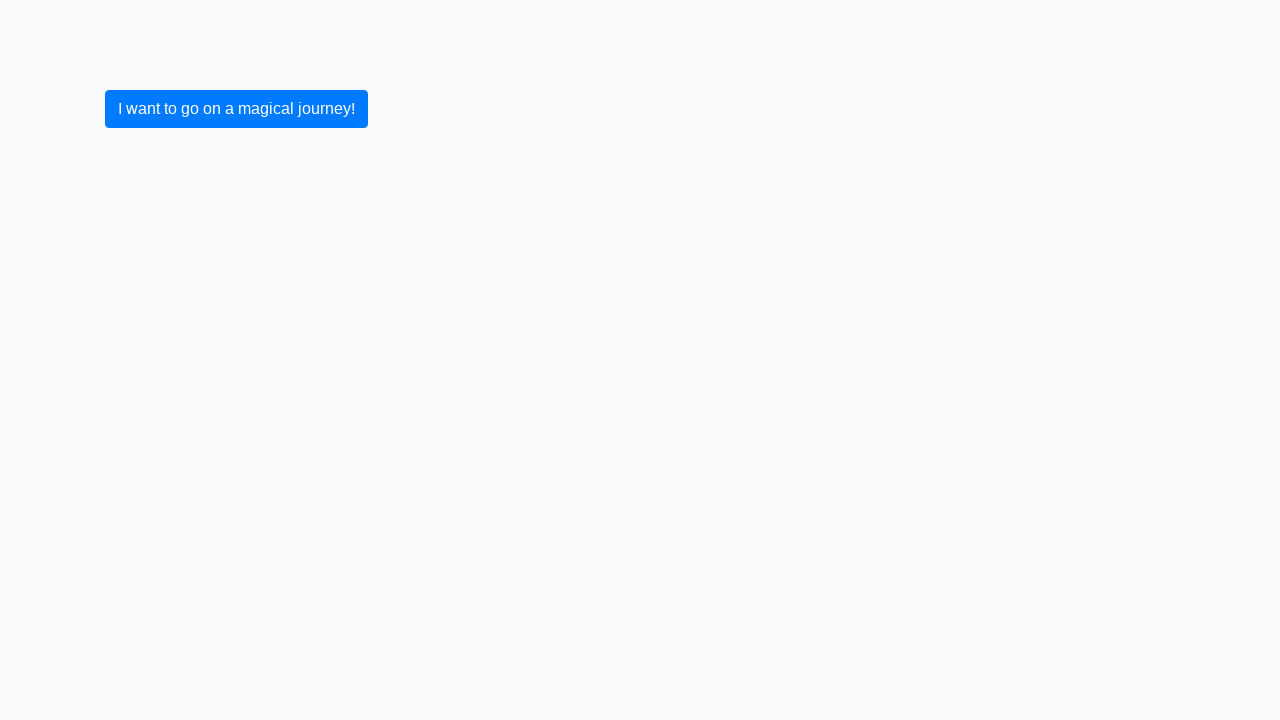

Clicked button to trigger alert dialog at (236, 109) on button
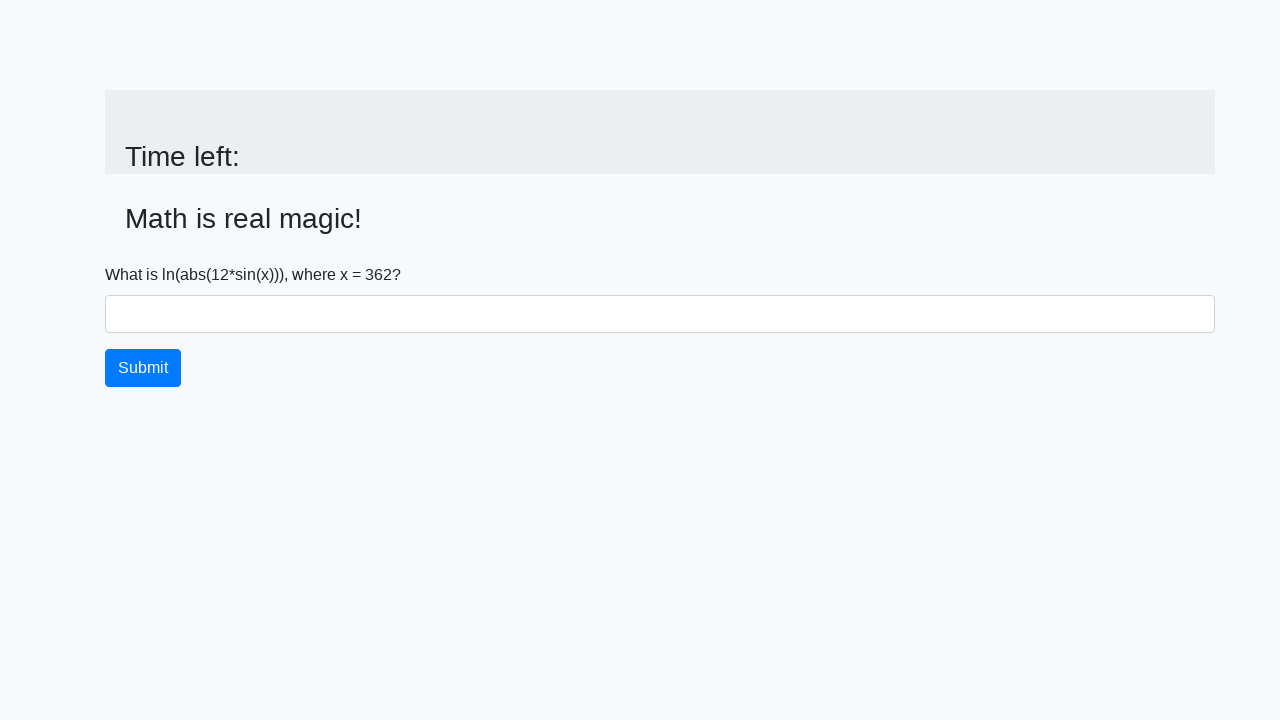

Retrieved input value from #input_value element
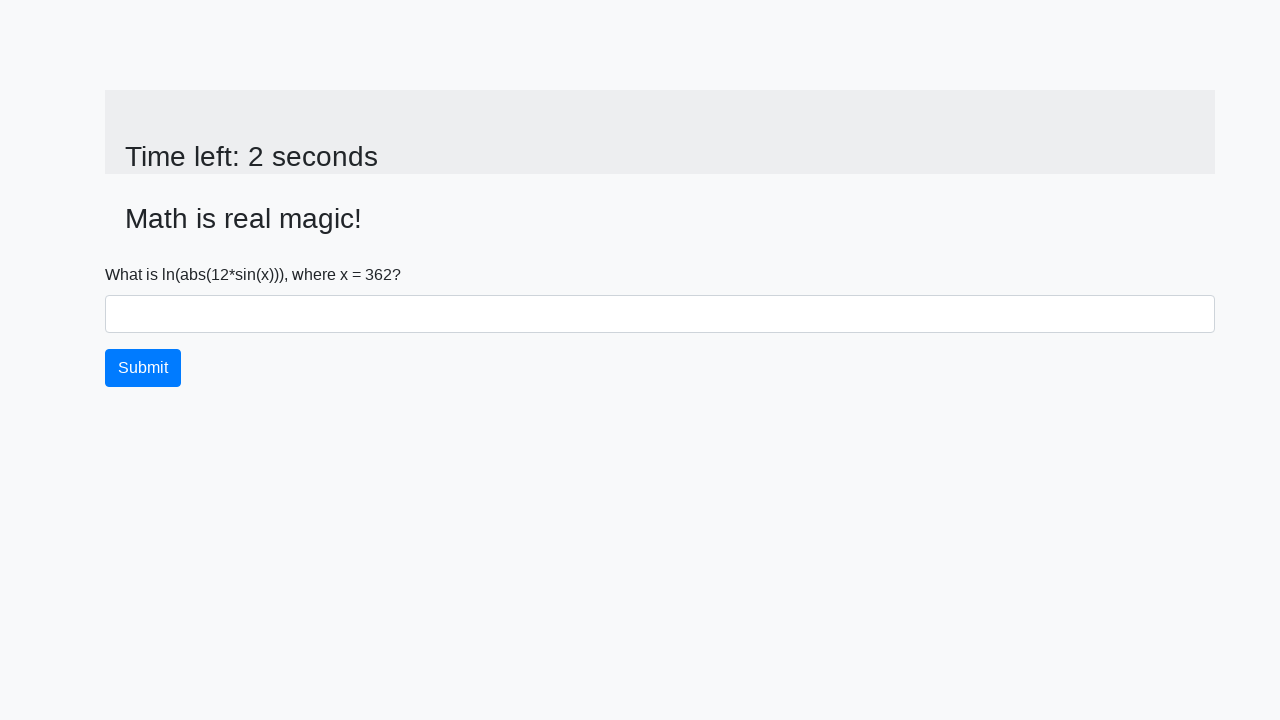

Calculated result using formula: y = log(12*sin(362))
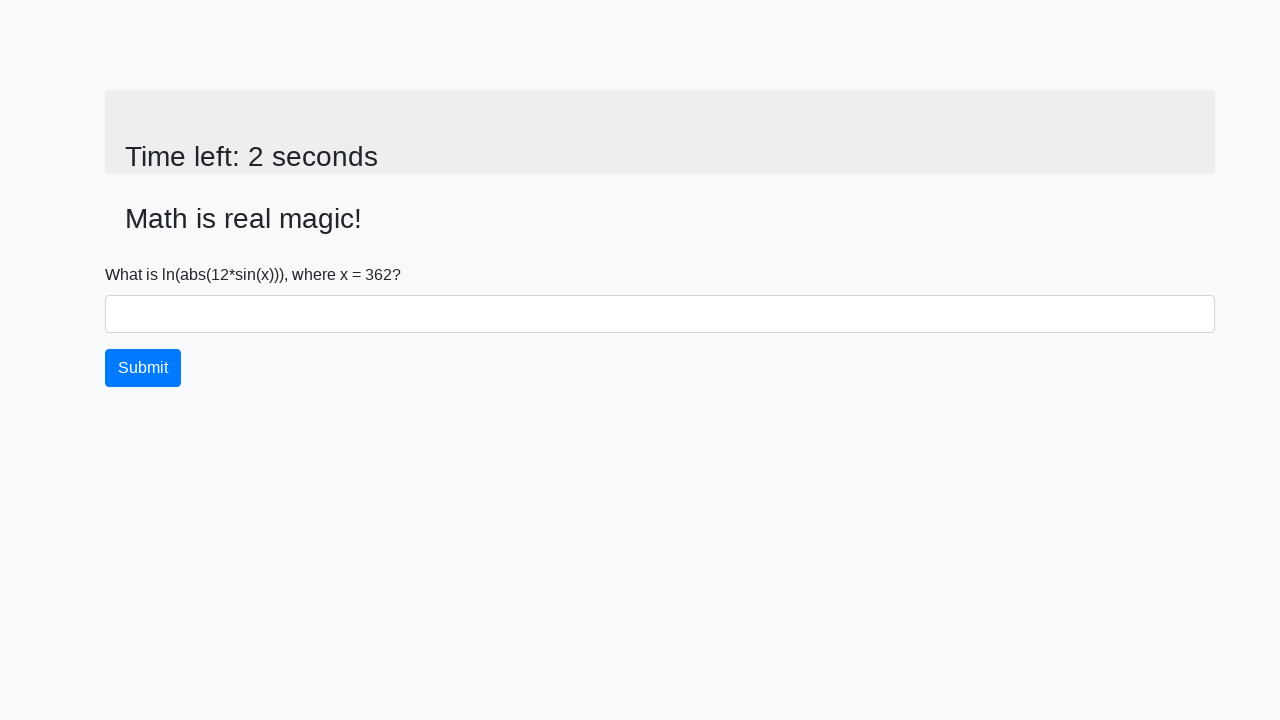

Filled answer field with calculated value: 2.064849581451936 on #answer
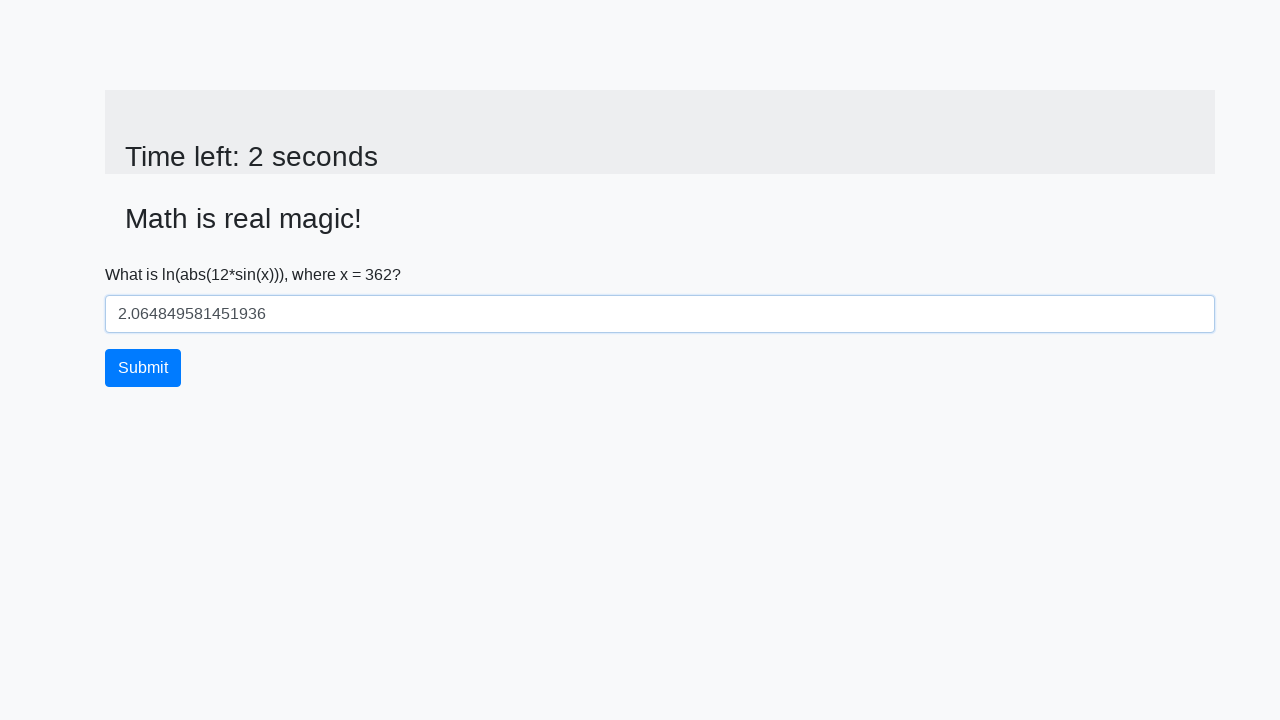

Clicked submit button to submit the answer at (143, 368) on button
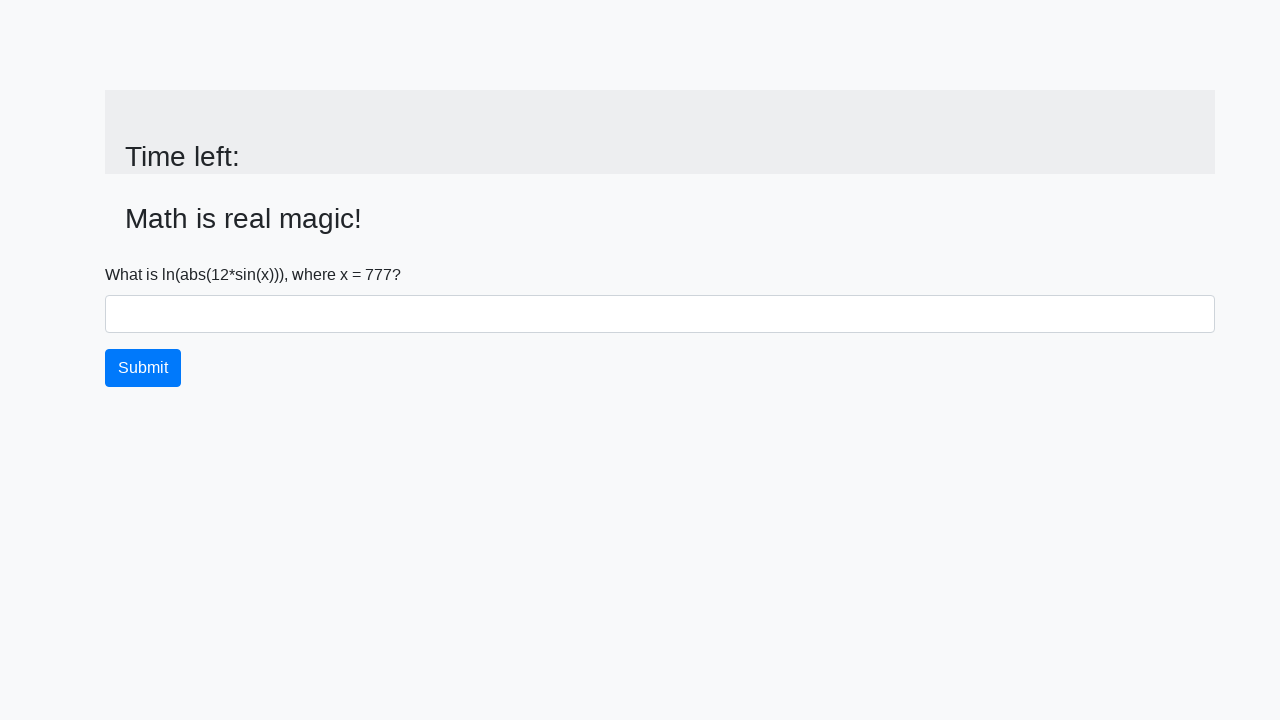

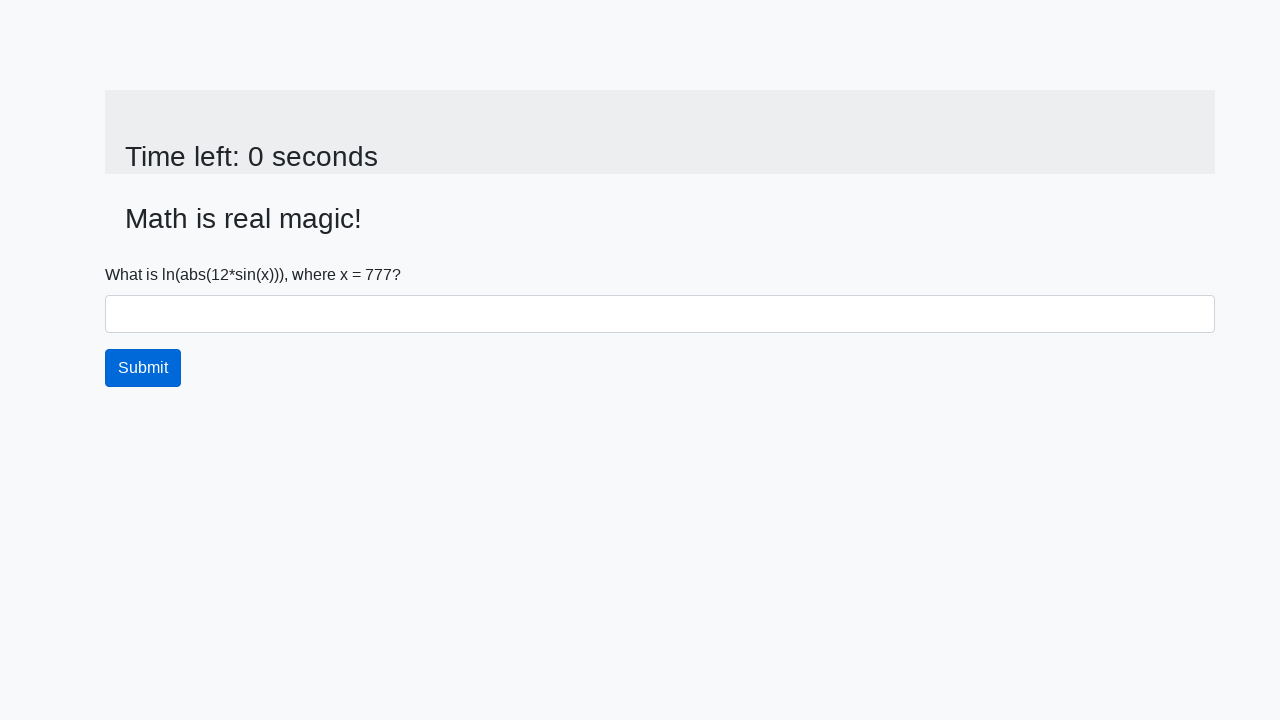